Tests form validation by submitting an empty registration form and verifying that an error message for missing name is displayed.

Starting URL: https://lm.skillbox.cc/qa_tester/module06/register/

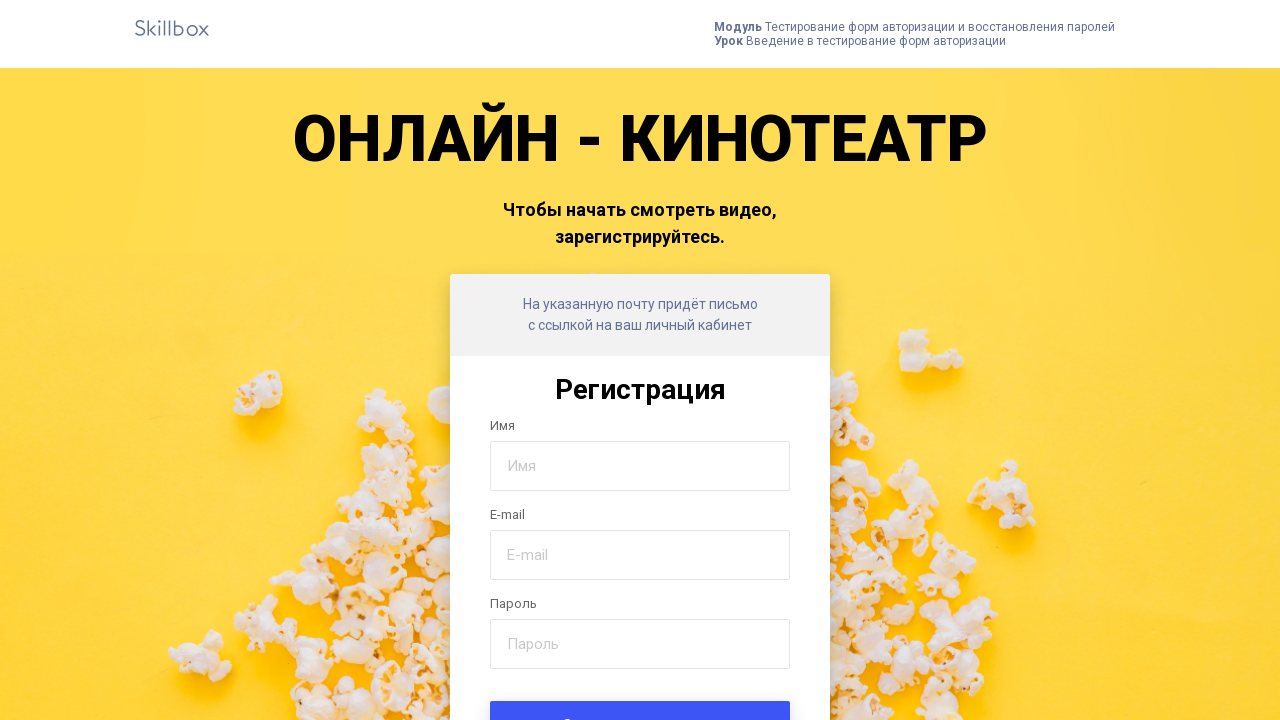

Clicked submit button without filling any fields at (640, 696) on .form-submit
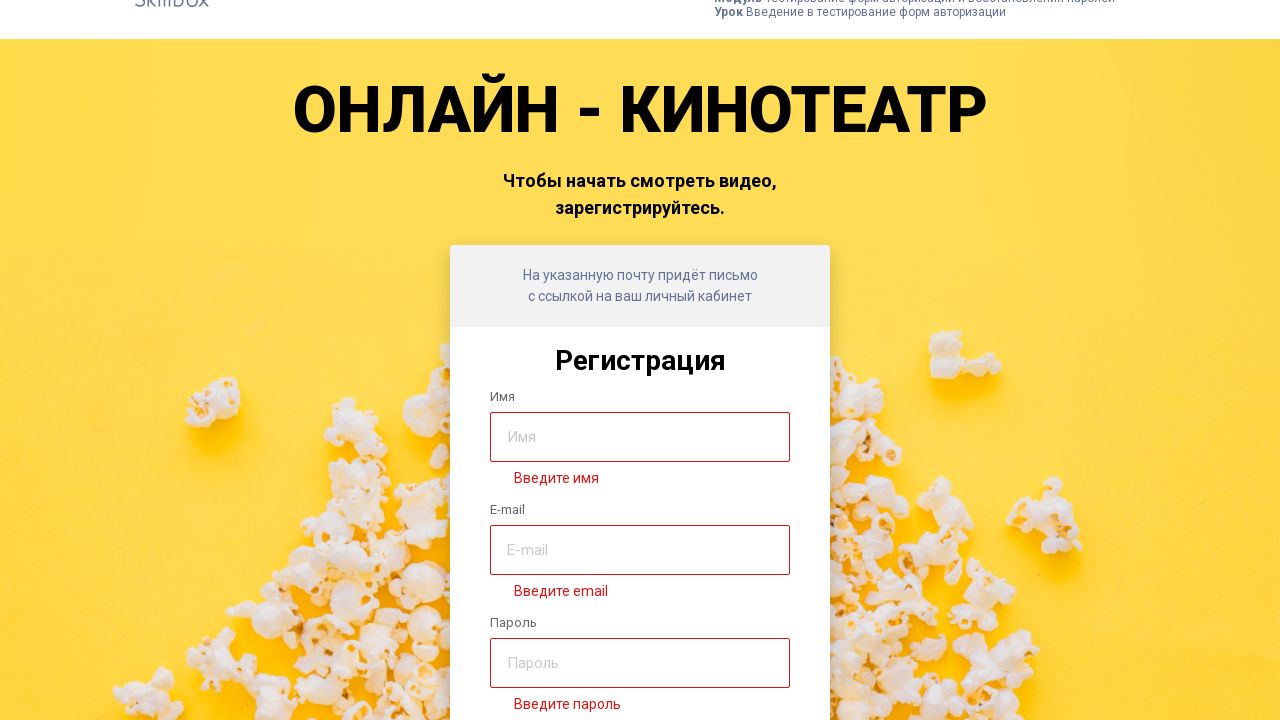

Error message appeared after form submission
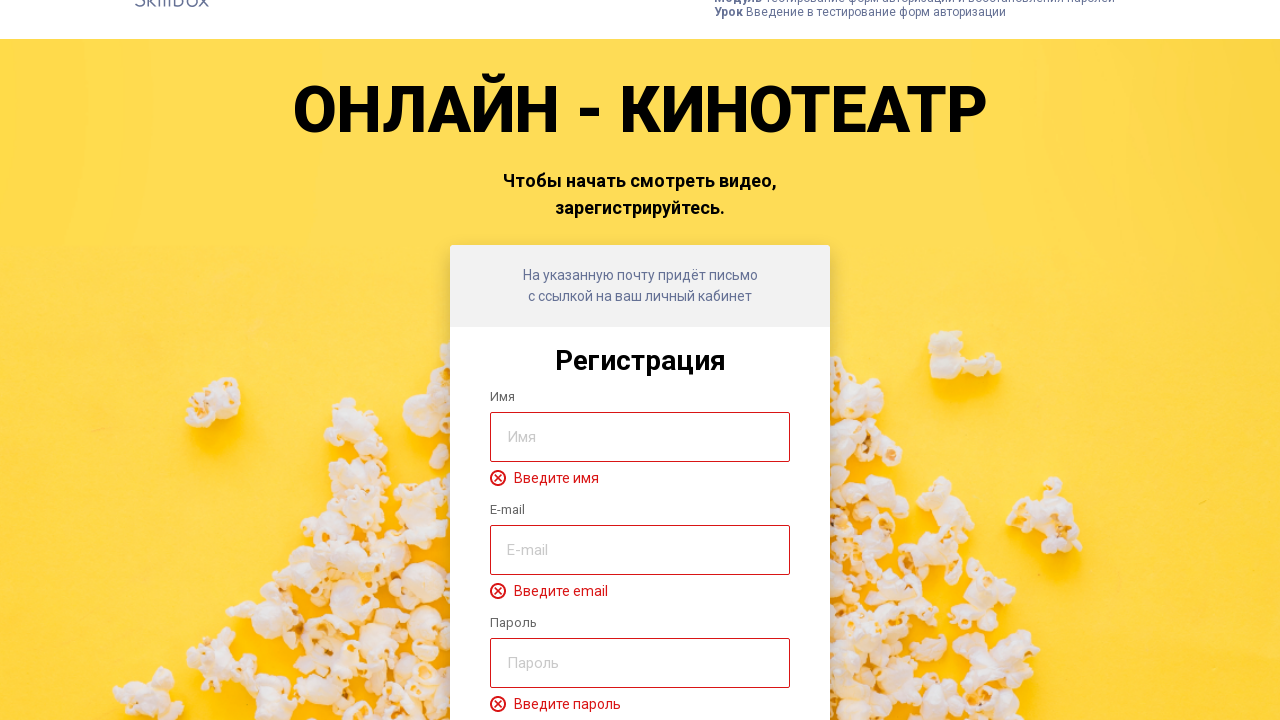

Retrieved error message text
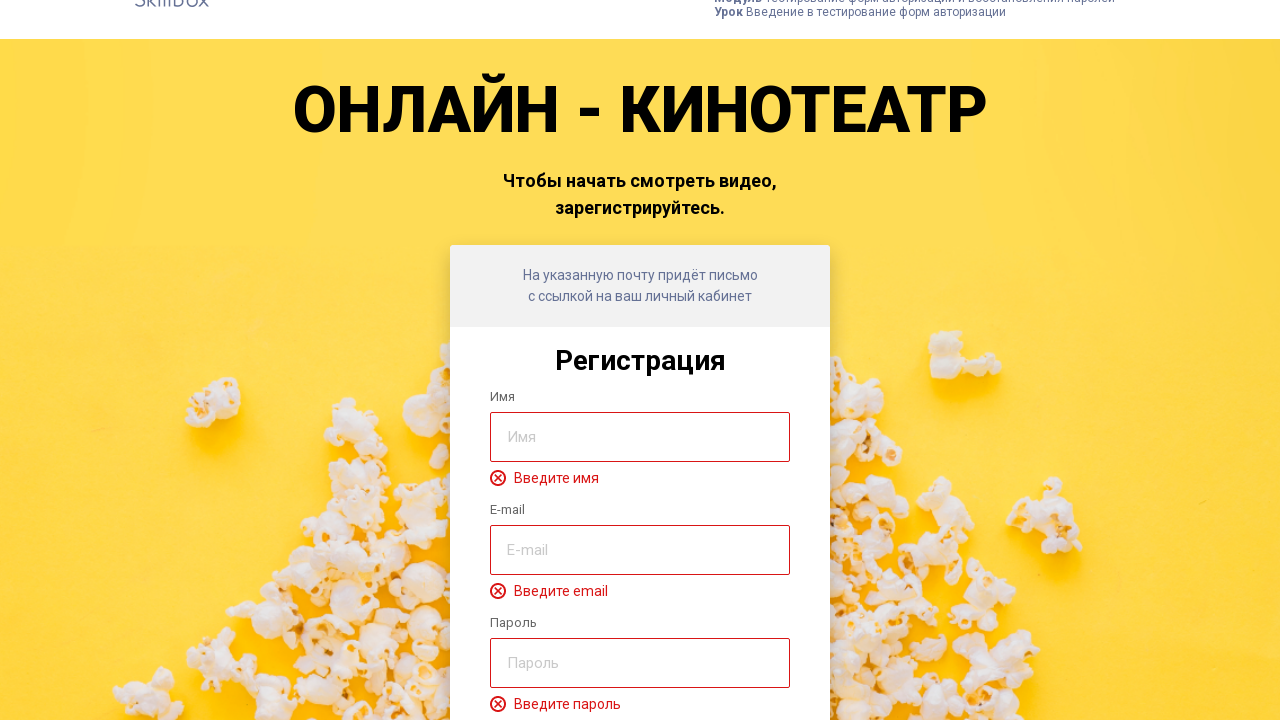

Verified error message displays 'Введите имя' (Enter name)
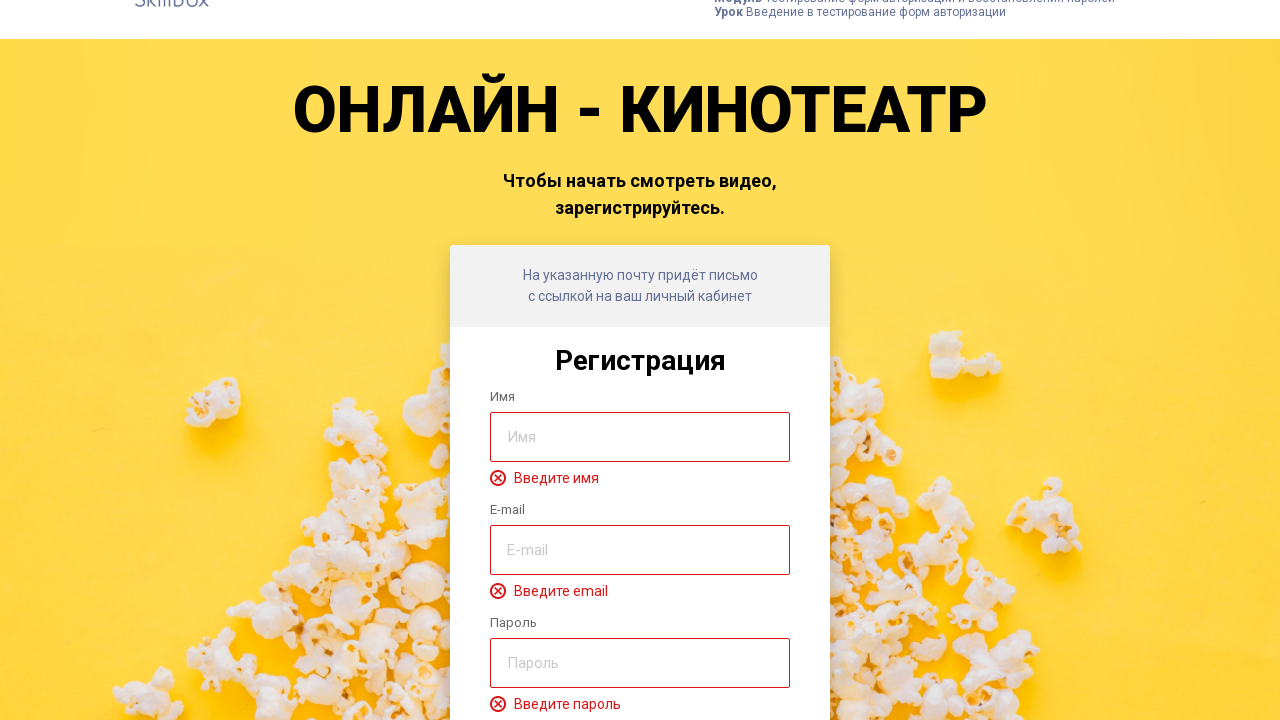

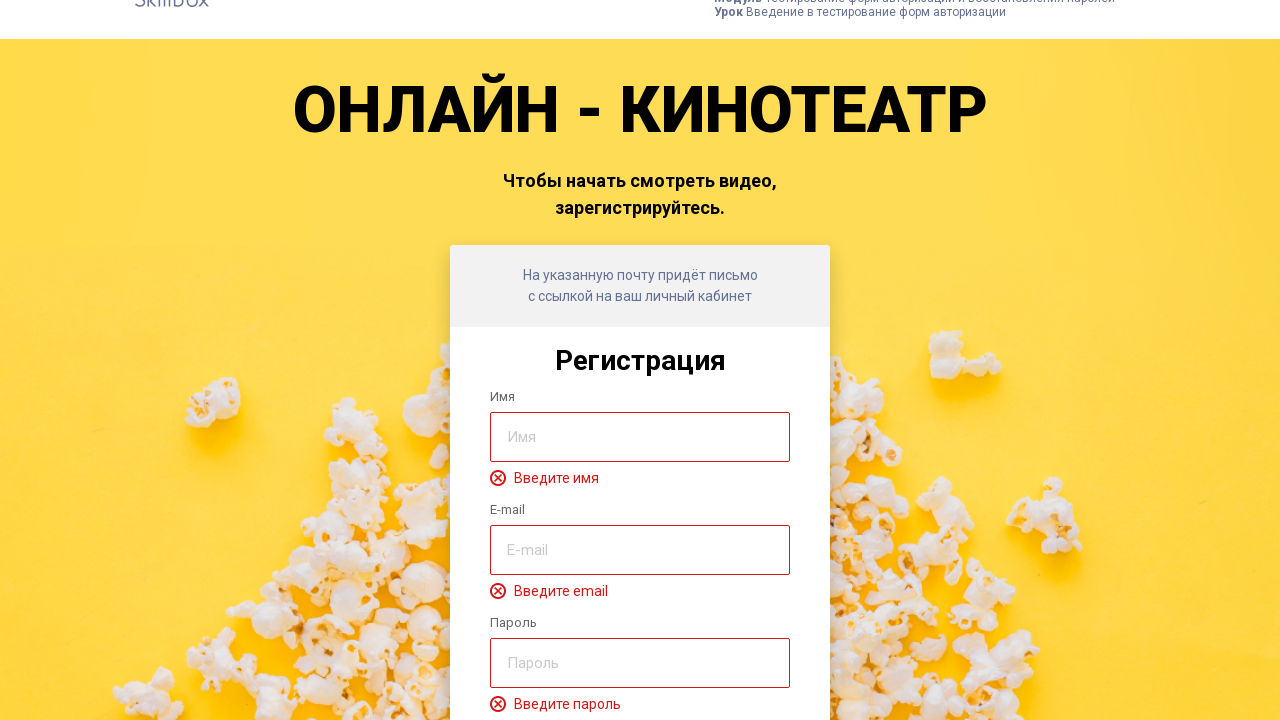